Checks that 'China' is present as an option in the country dropdown

Starting URL: https://testautomationpractice.blogspot.com/

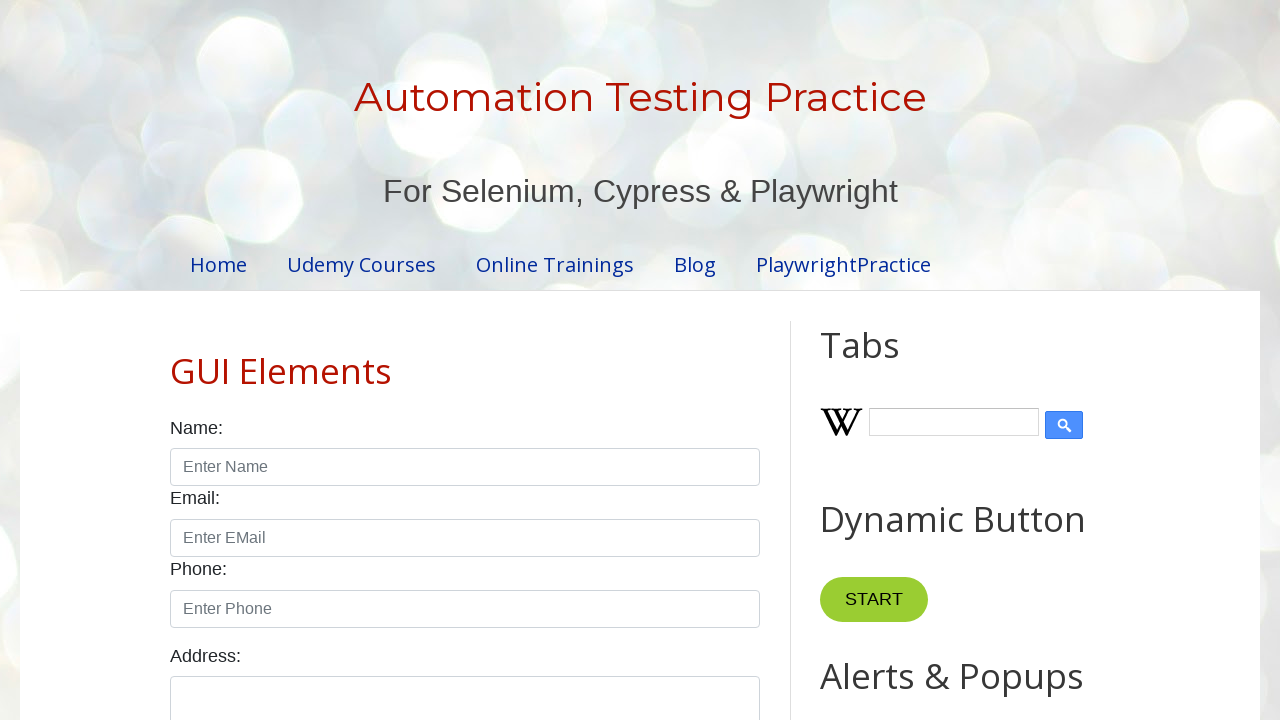

Navigated to test automation practice website
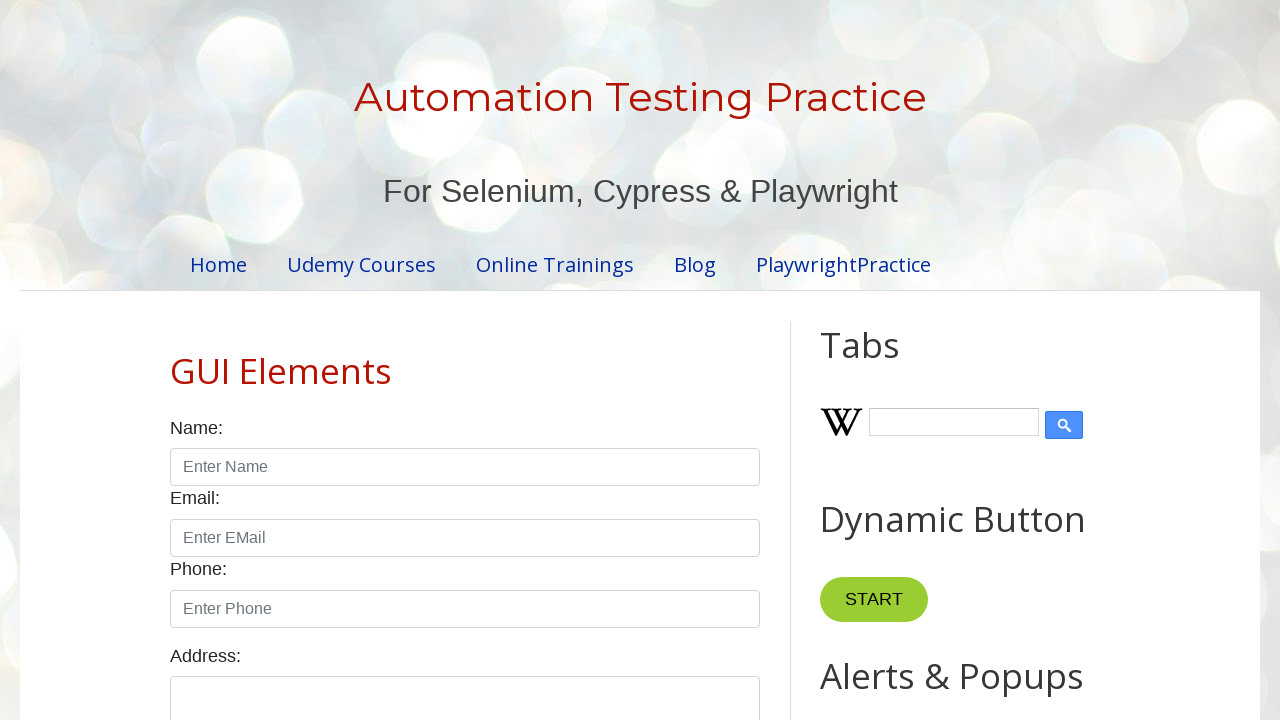

Retrieved text content from country dropdown
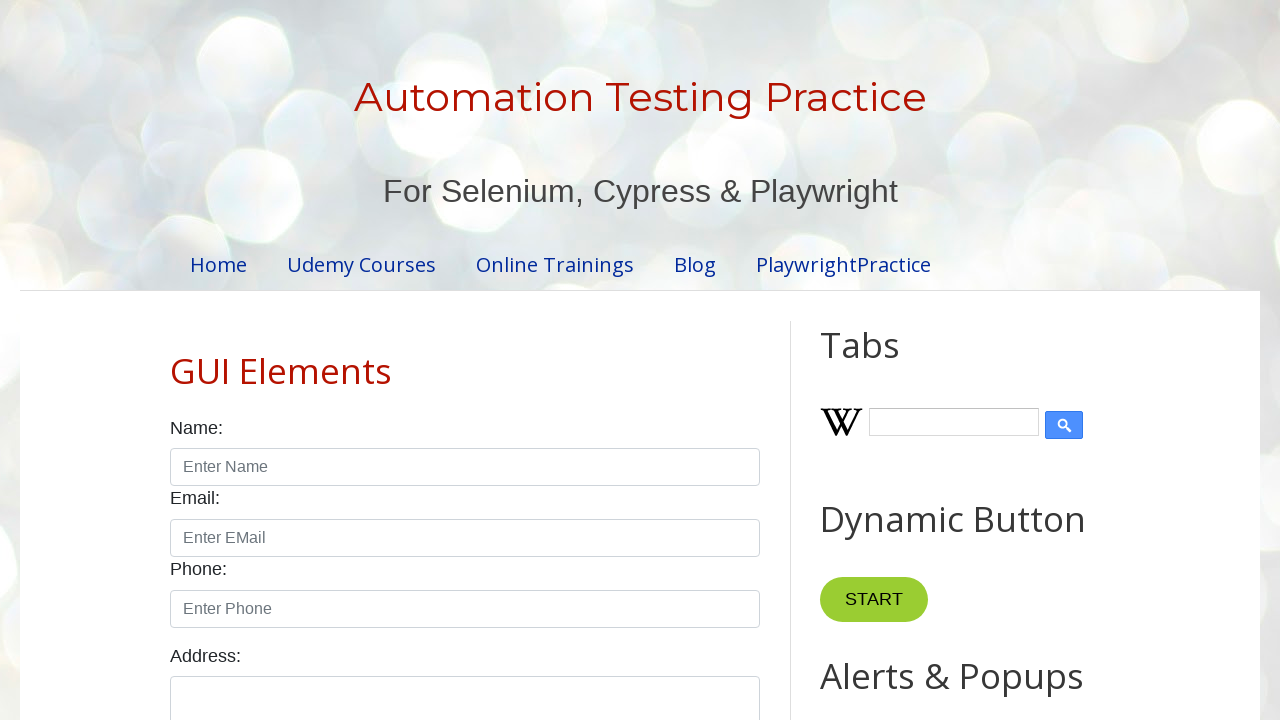

Verified that 'China' is present in the country dropdown options
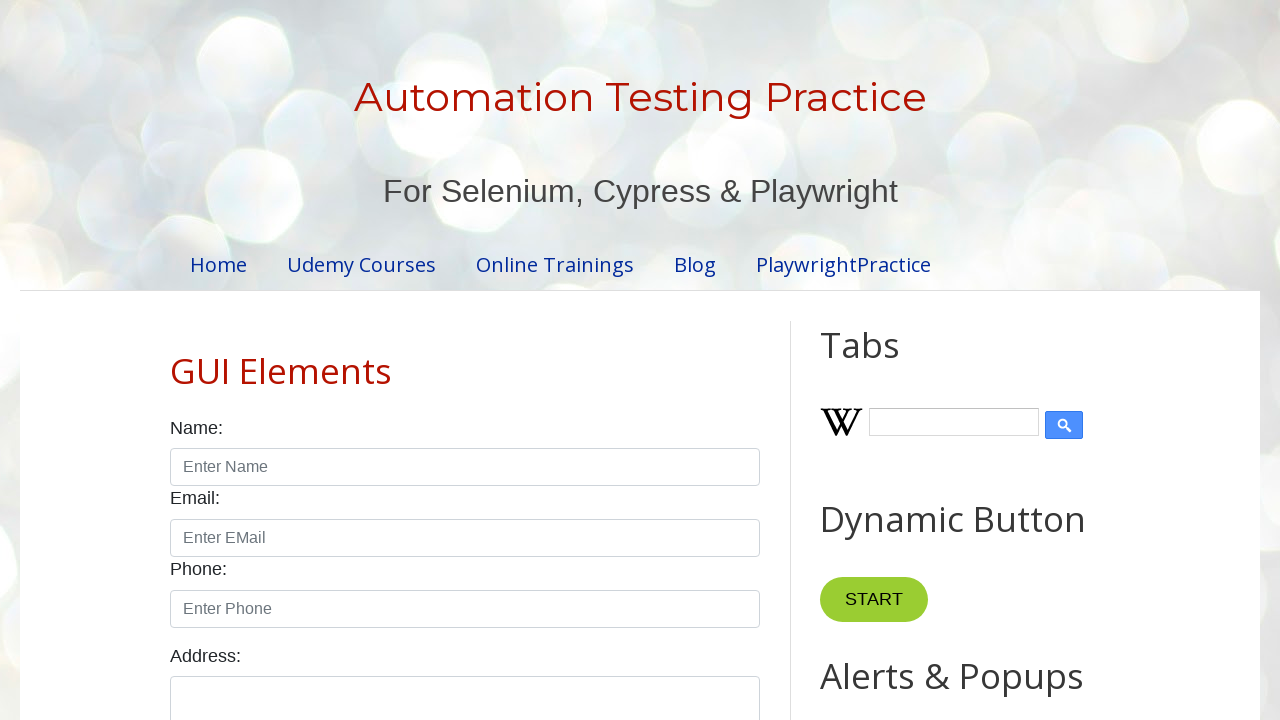

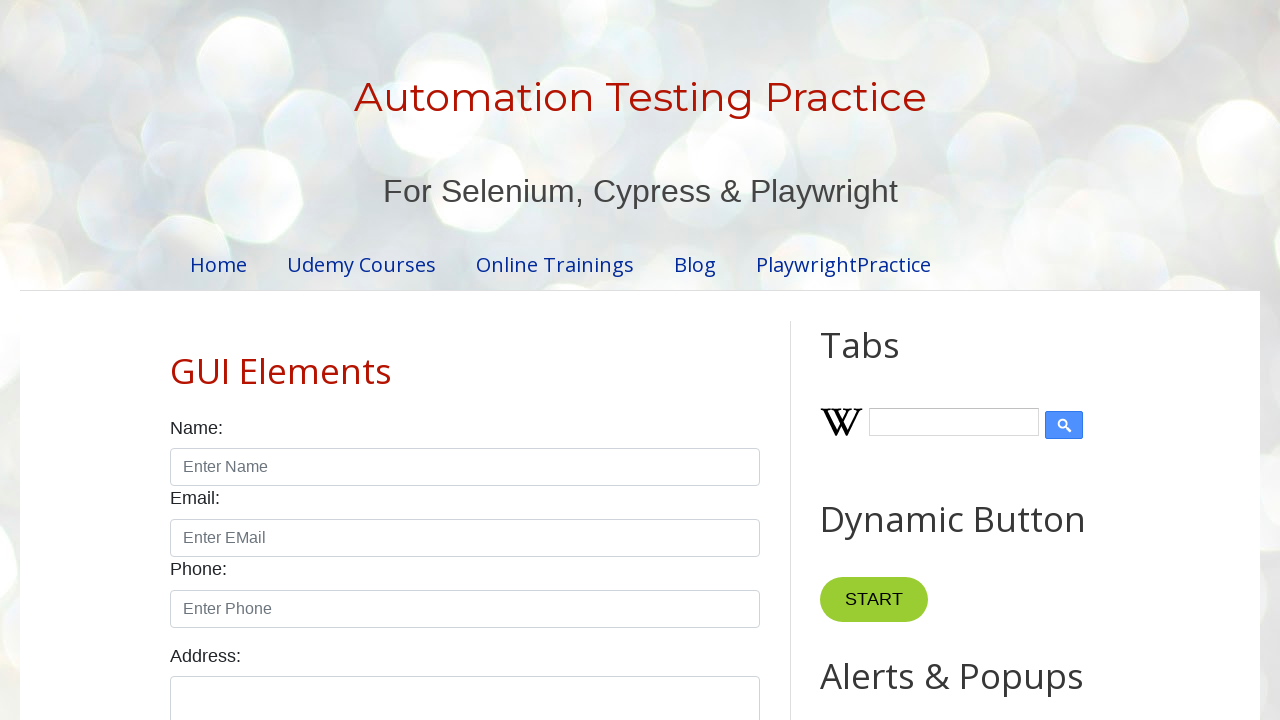